Tests the text box form on demoqa.com by filling in user name, email, current address, and permanent address fields, then submitting the form.

Starting URL: https://demoqa.com/text-box

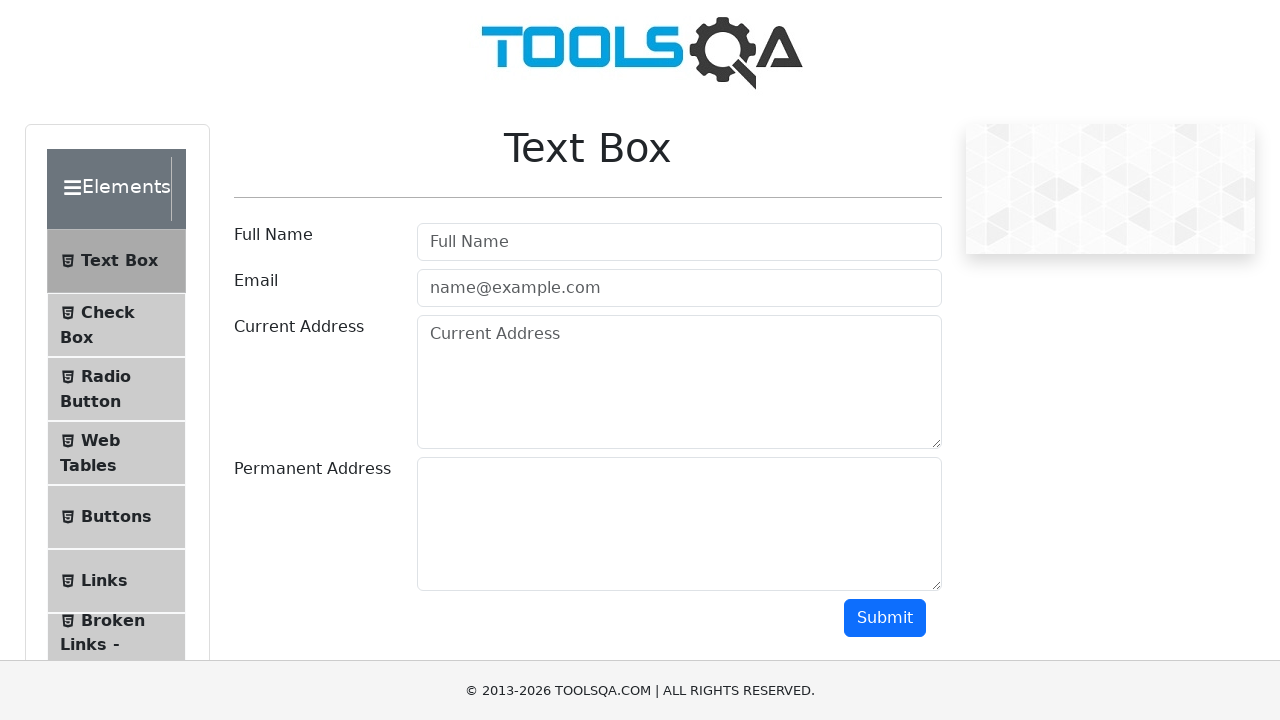

Filled user name field with 'codingmaktab' on #userName
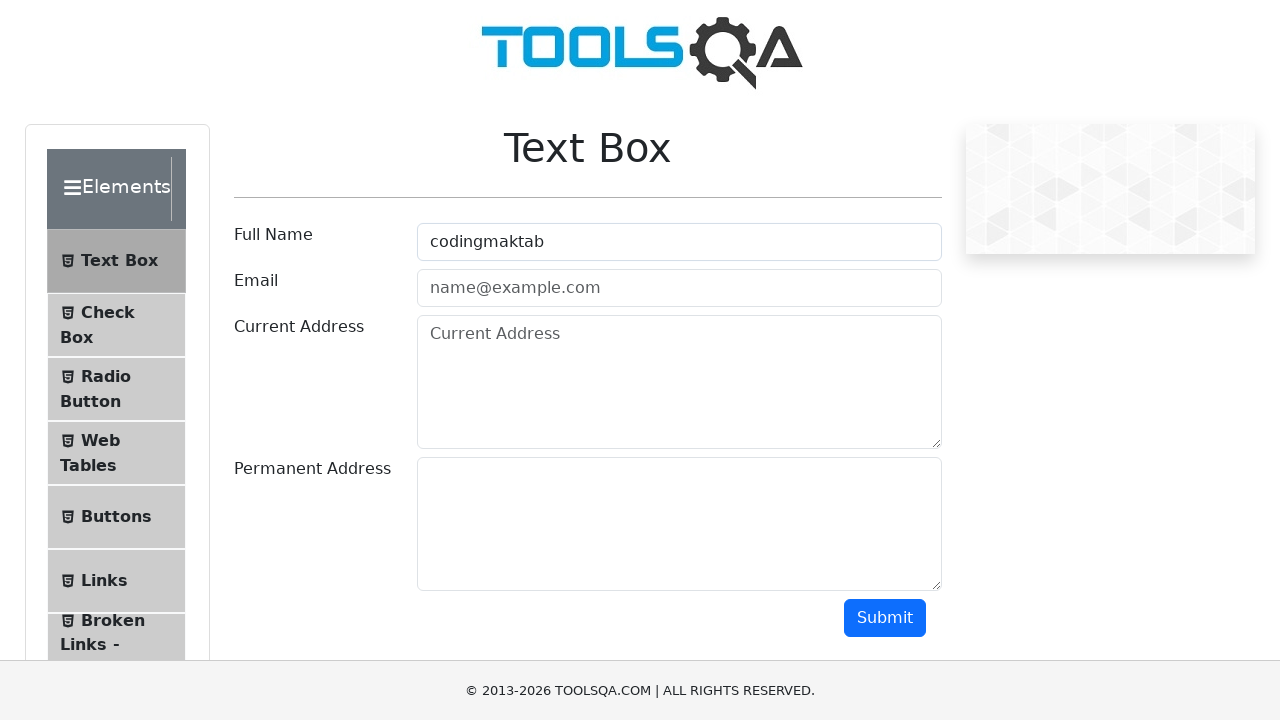

Filled email field with 'codingmaktab@gmail.com' on #userEmail
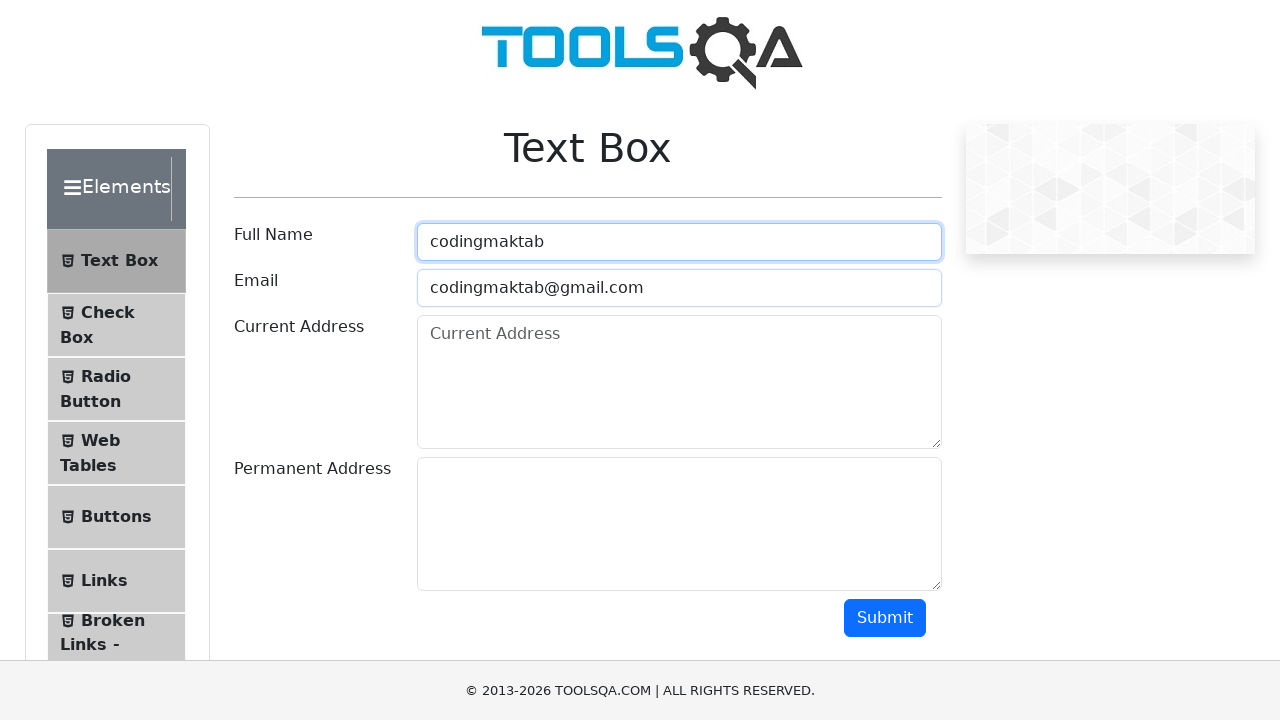

Filled current address field with 'New Delhi' on #currentAddress
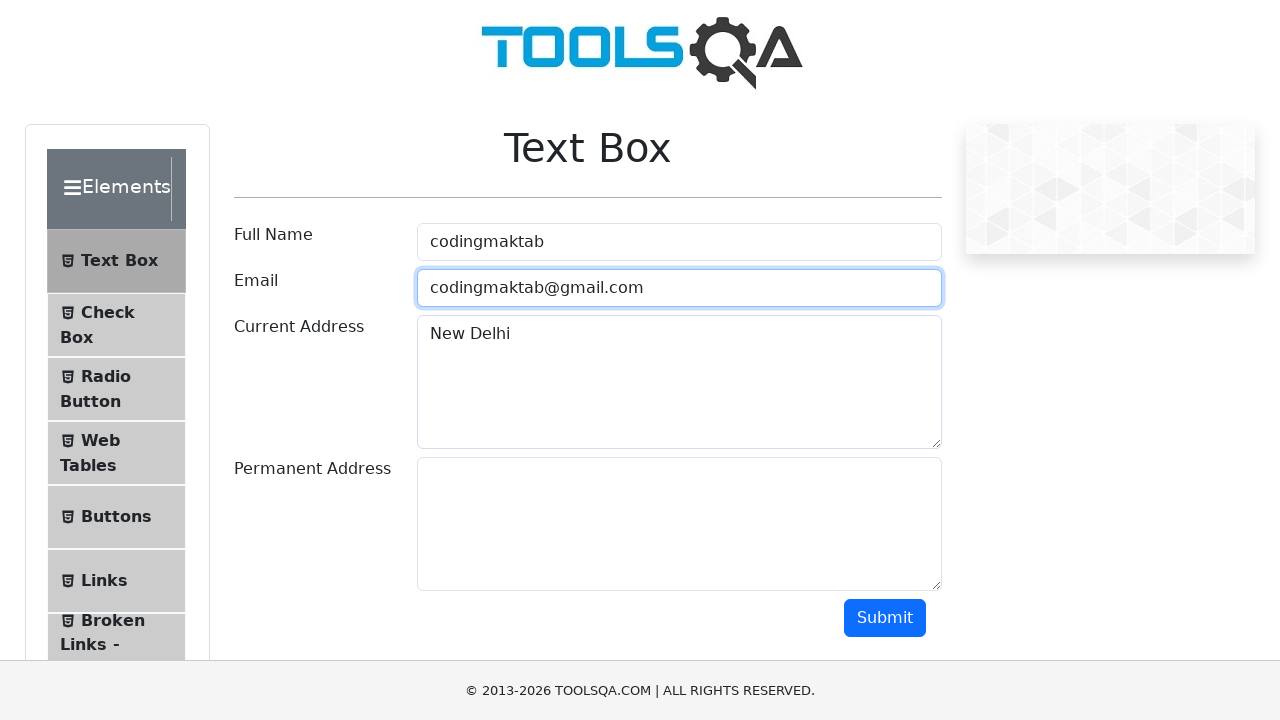

Filled permanent address field with 'Jharkhand' on #permanentAddress
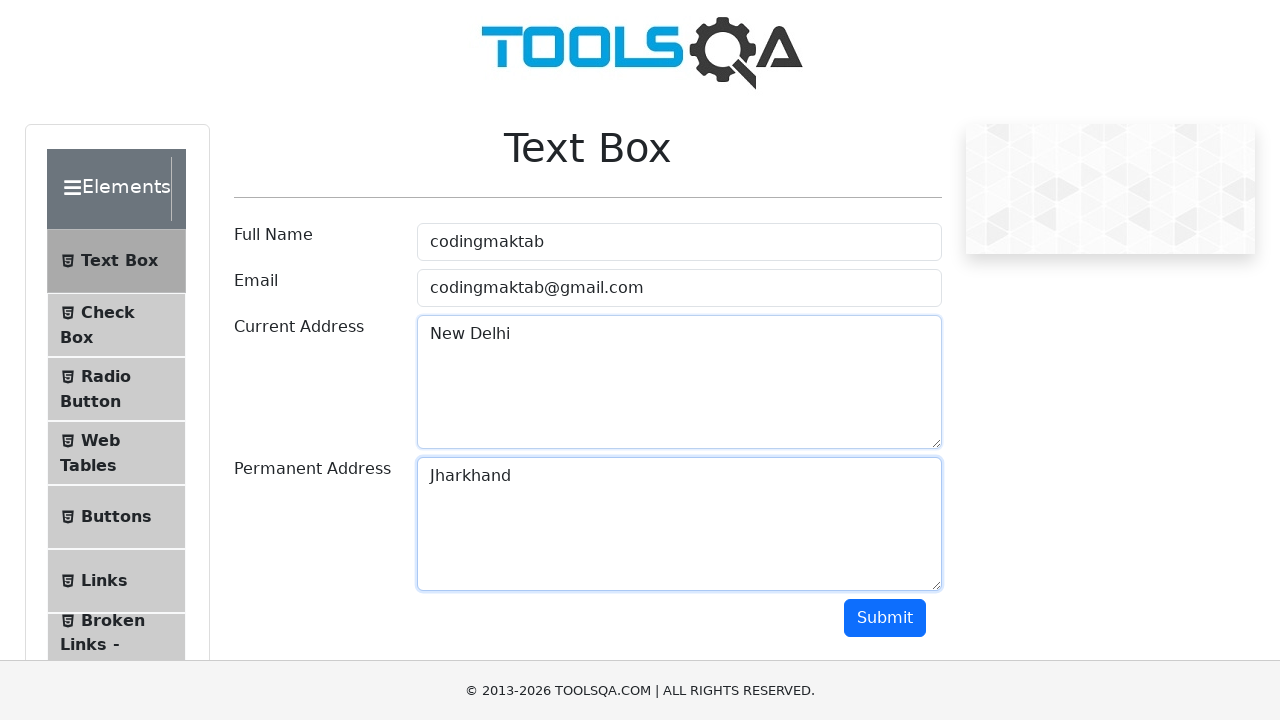

Clicked submit button to submit the form at (885, 618) on #submit
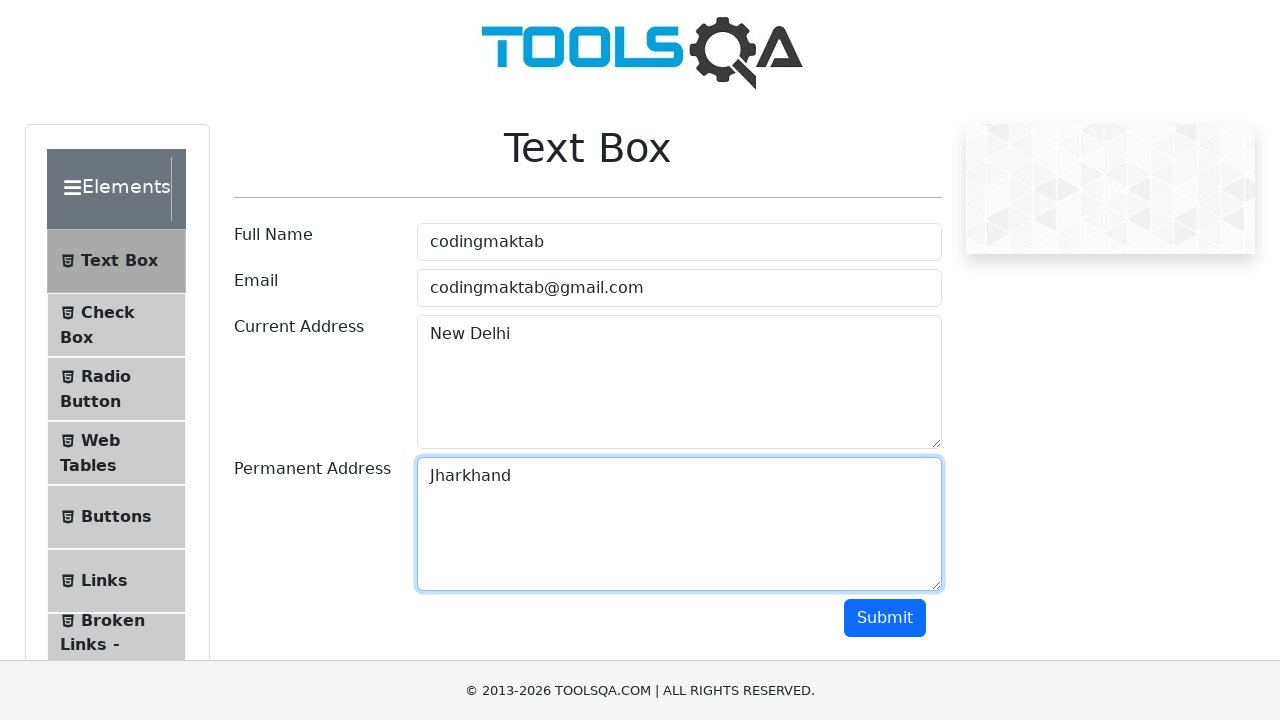

Form submission completed and output section appeared
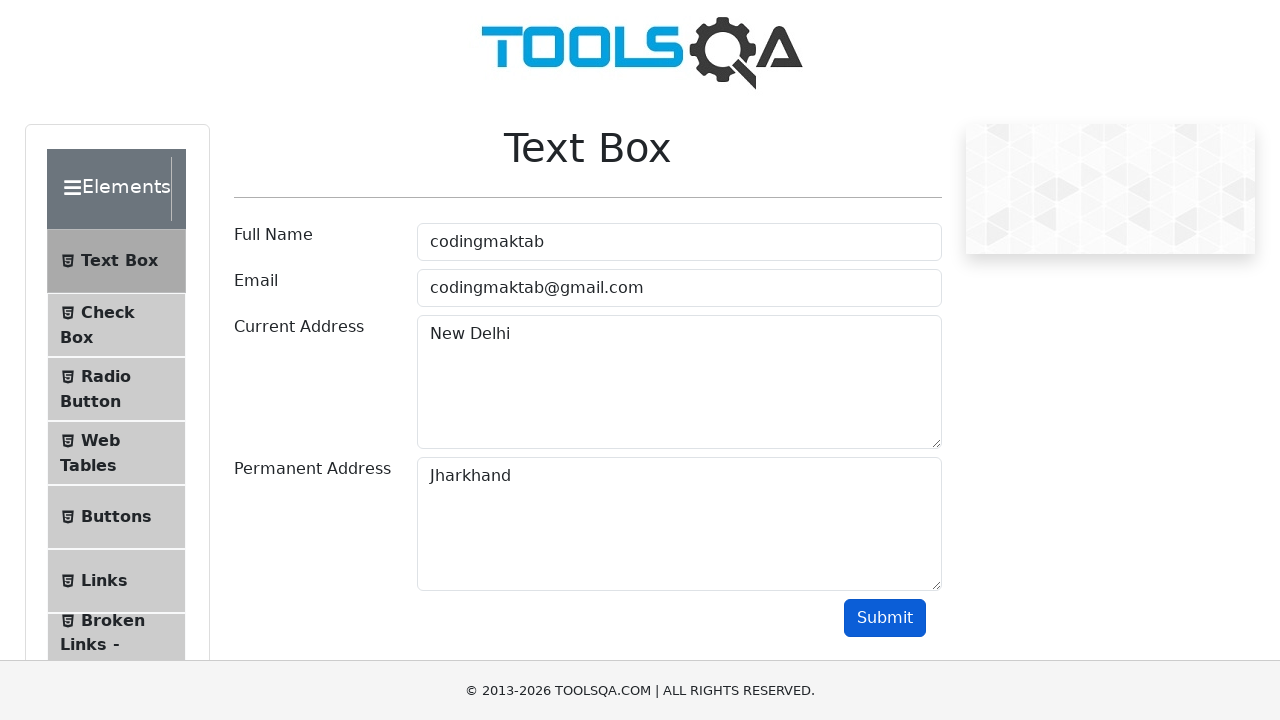

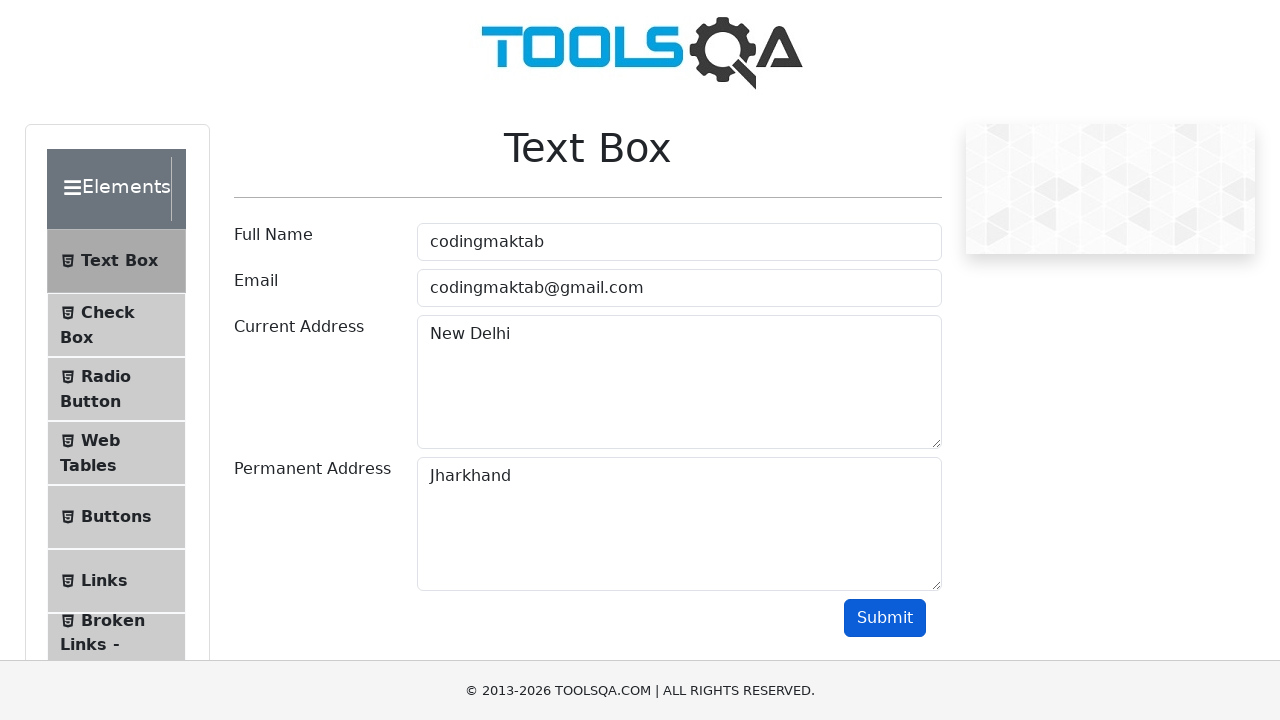